Tests browser navigation by going to a page, navigating back, then navigating forward again to verify browser history functionality.

Starting URL: https://rahulshettyacademy.com/AutomationPractice/

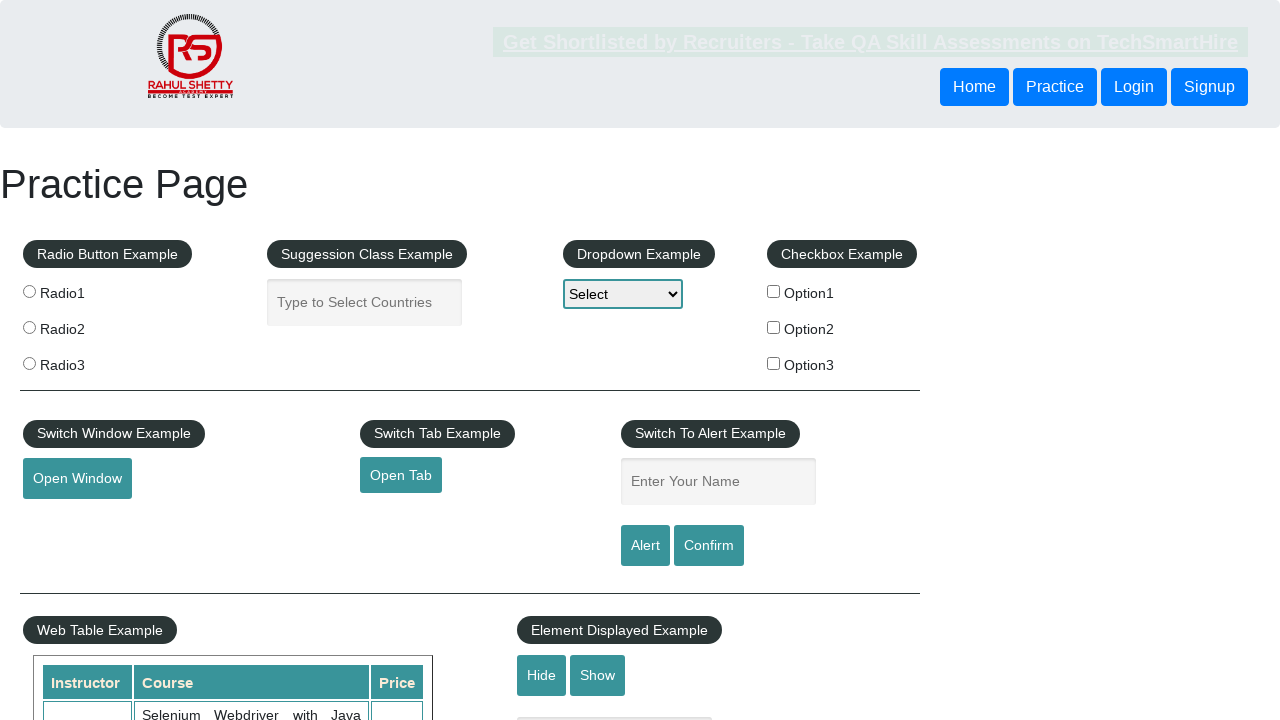

Navigated back to previous page in browser history
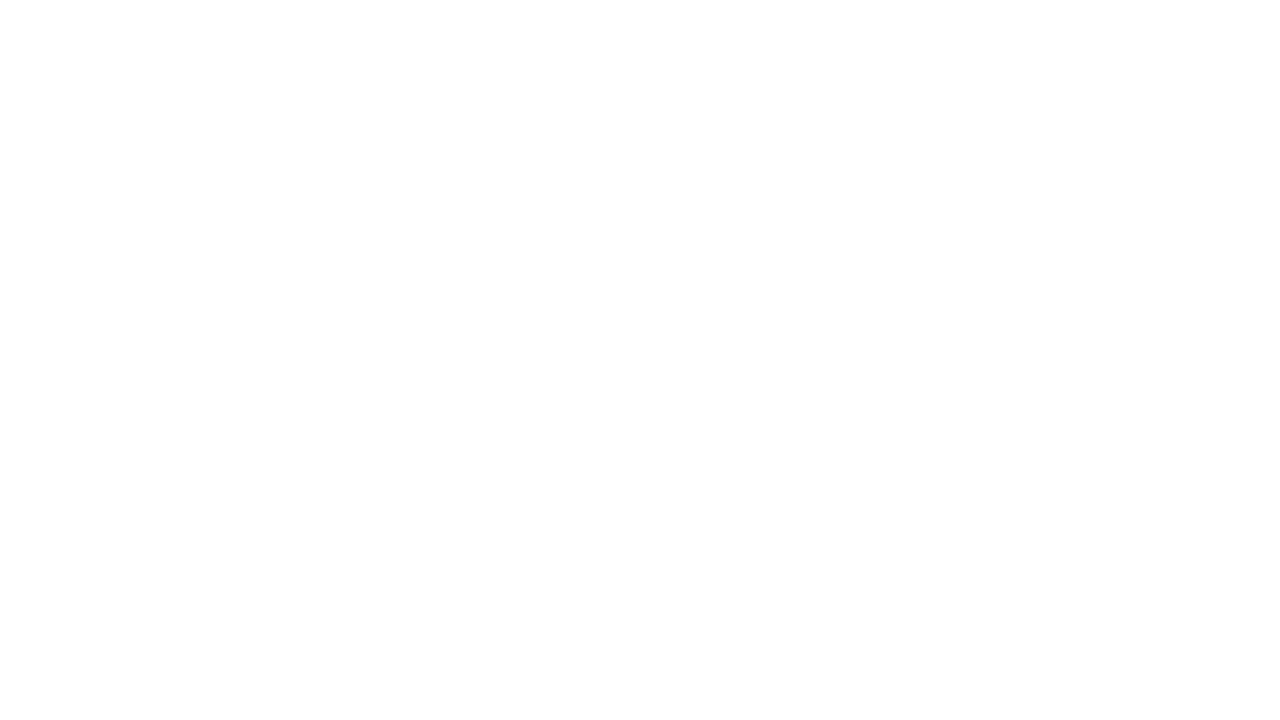

Navigated forward to return to the original page in browser history
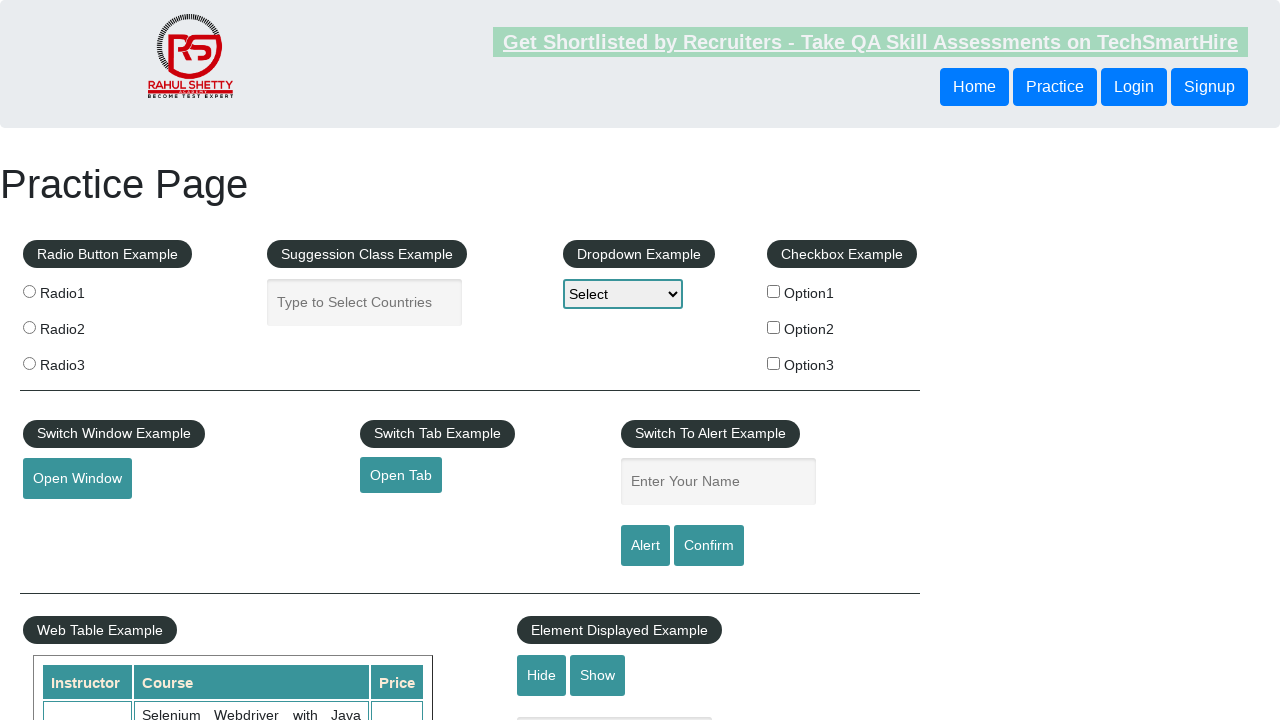

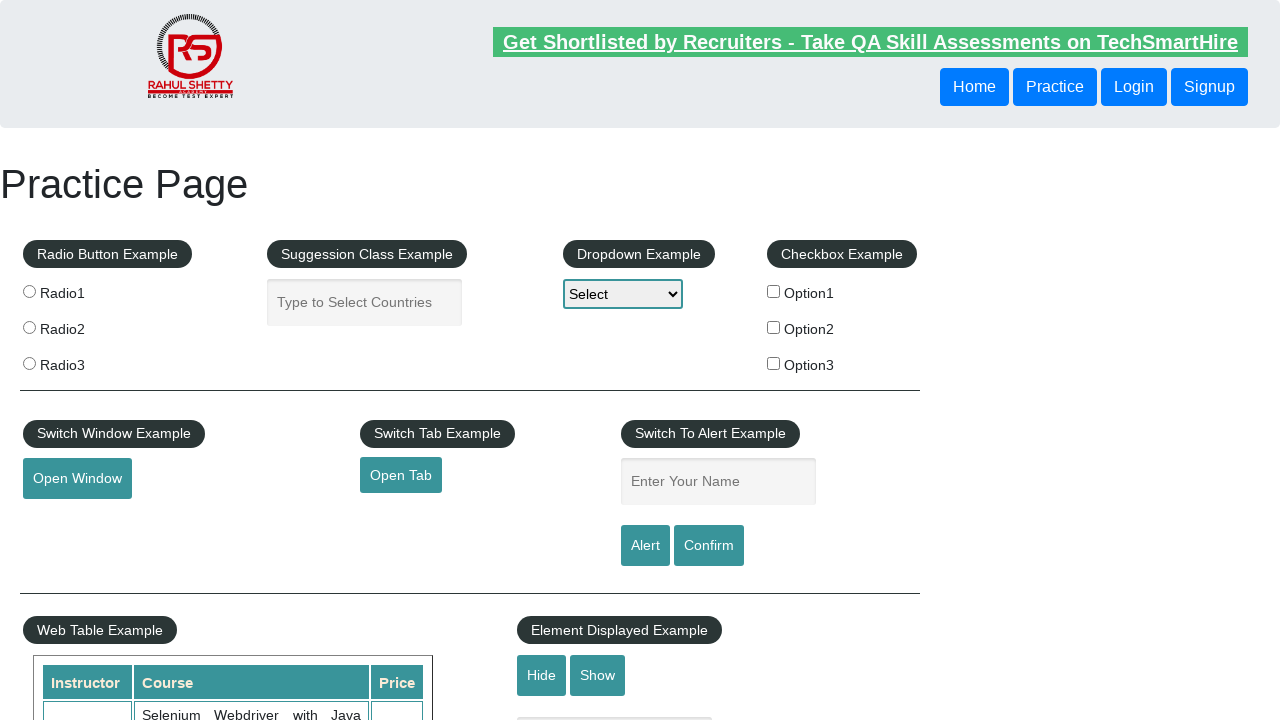